Tests JavaScript alert handling by triggering a simple alert and accepting it

Starting URL: https://the-internet.herokuapp.com/

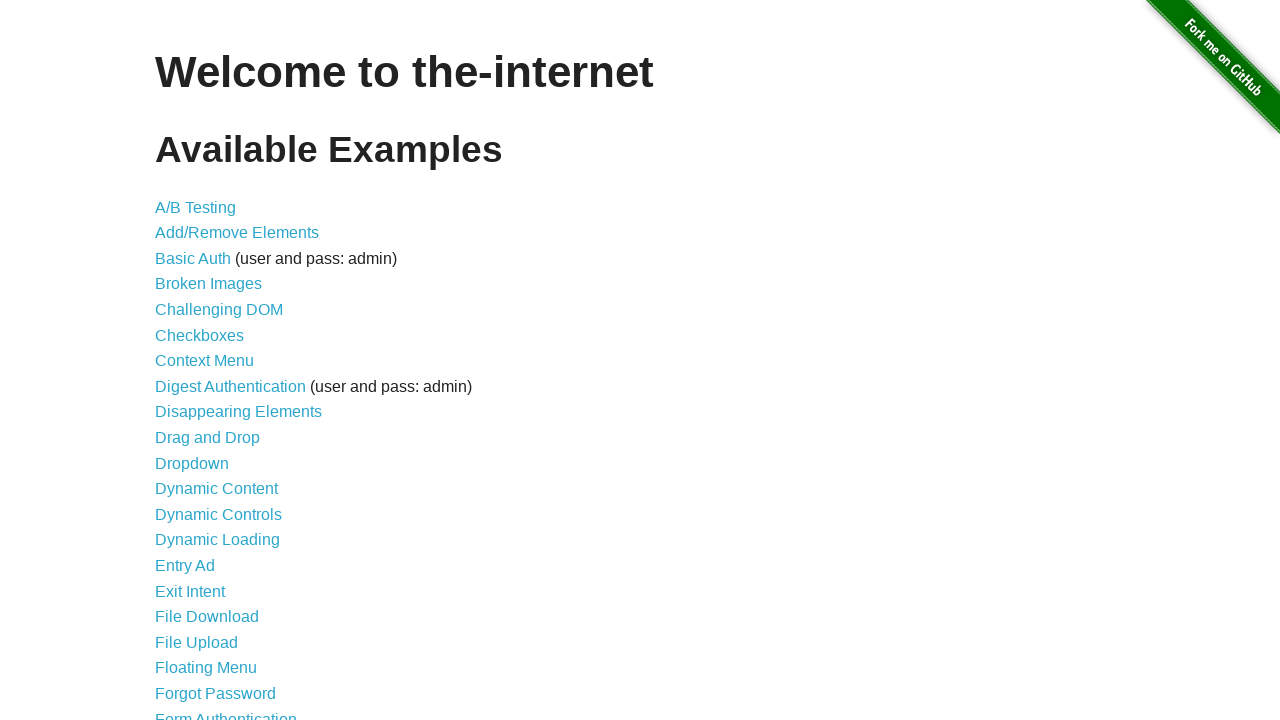

Clicked on JavaScript Alerts link at (214, 361) on text=JavaScript Alerts
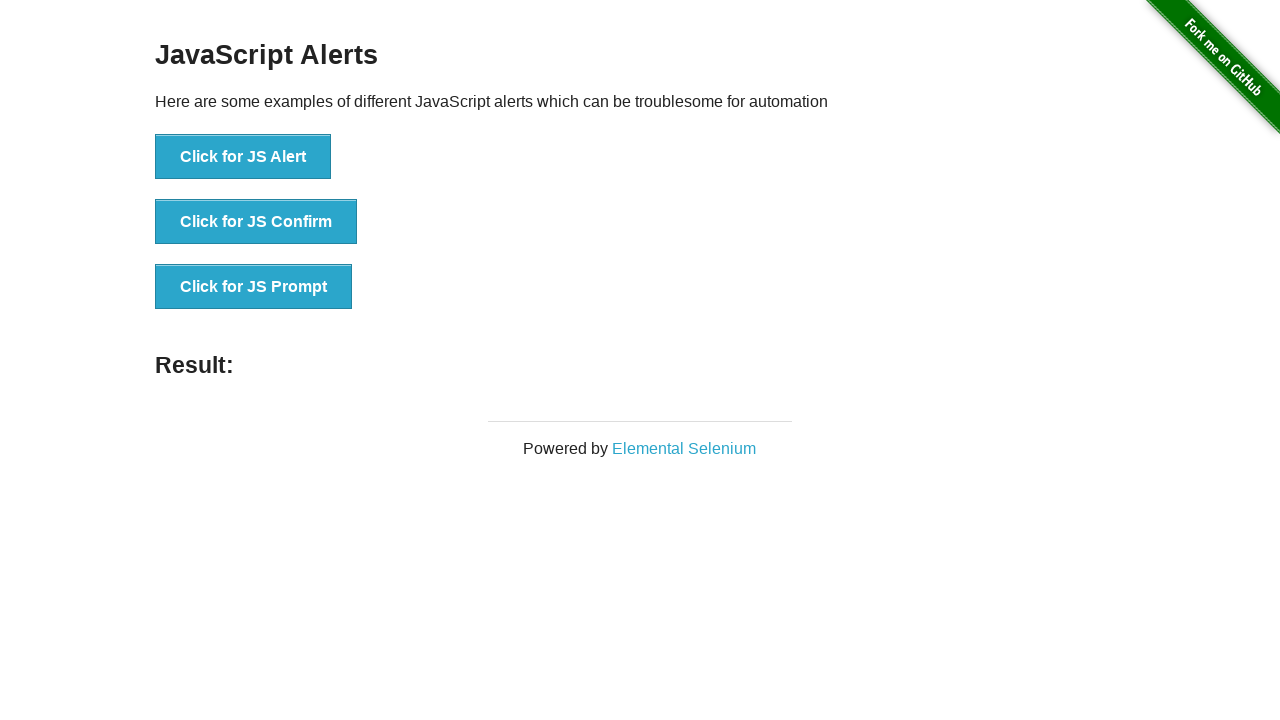

Set up dialog handler to accept alerts
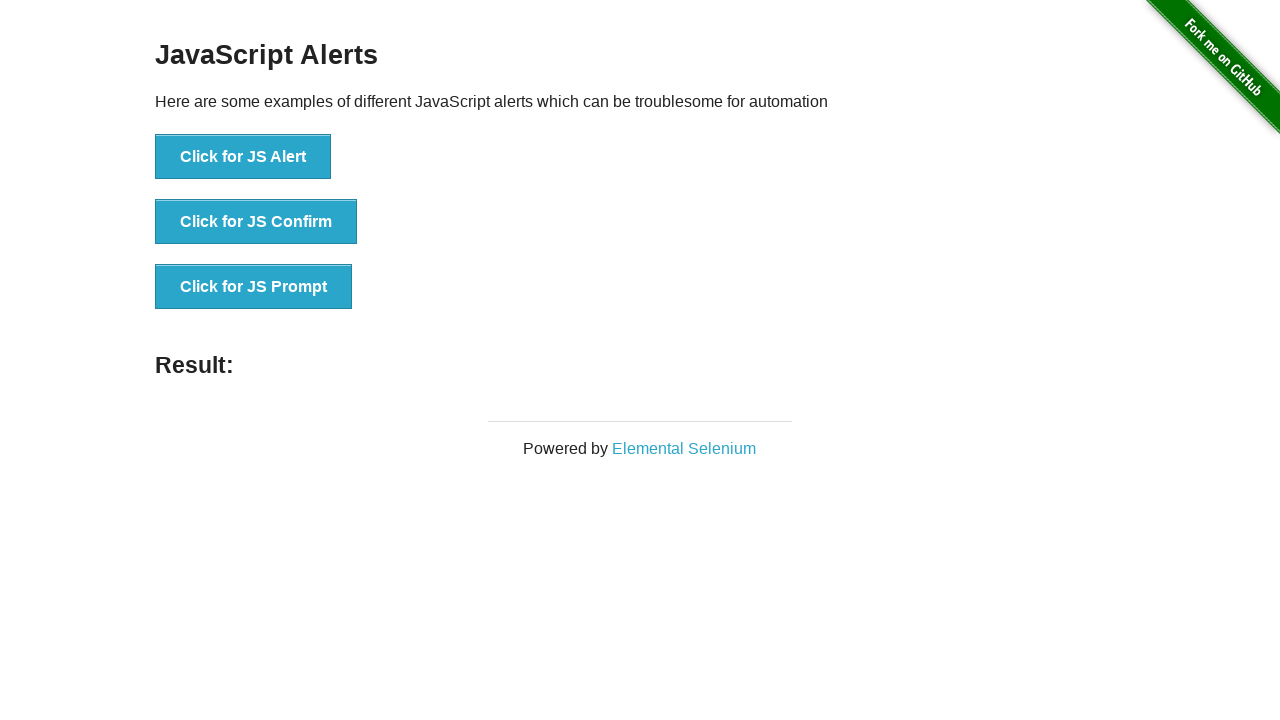

Clicked button to trigger JavaScript alert at (243, 157) on xpath=//button[text()='Click for JS Alert']
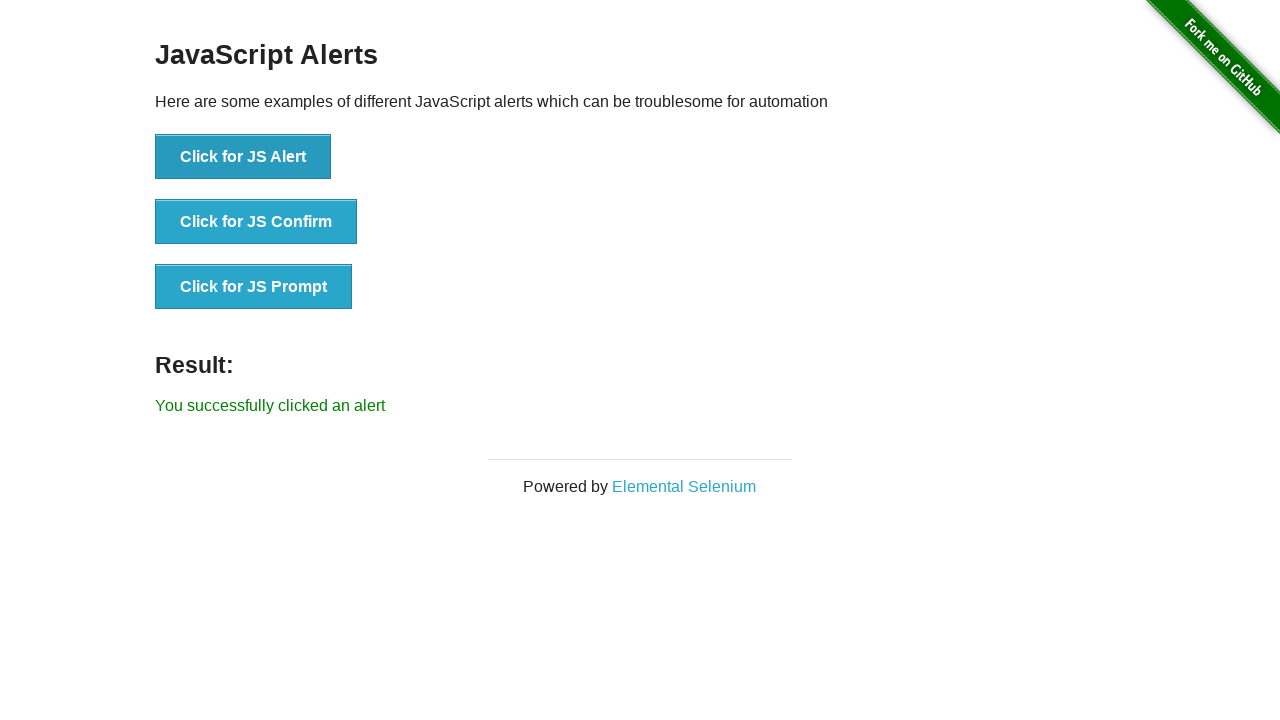

Alert result element appeared on page
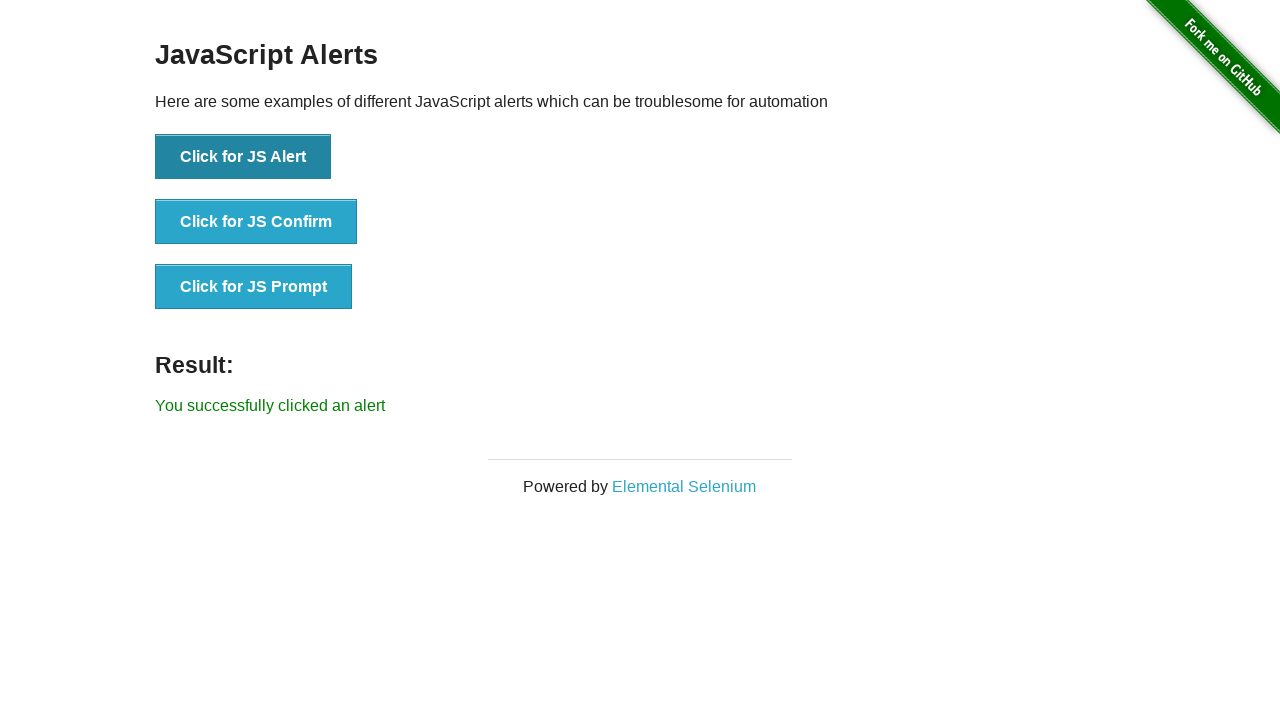

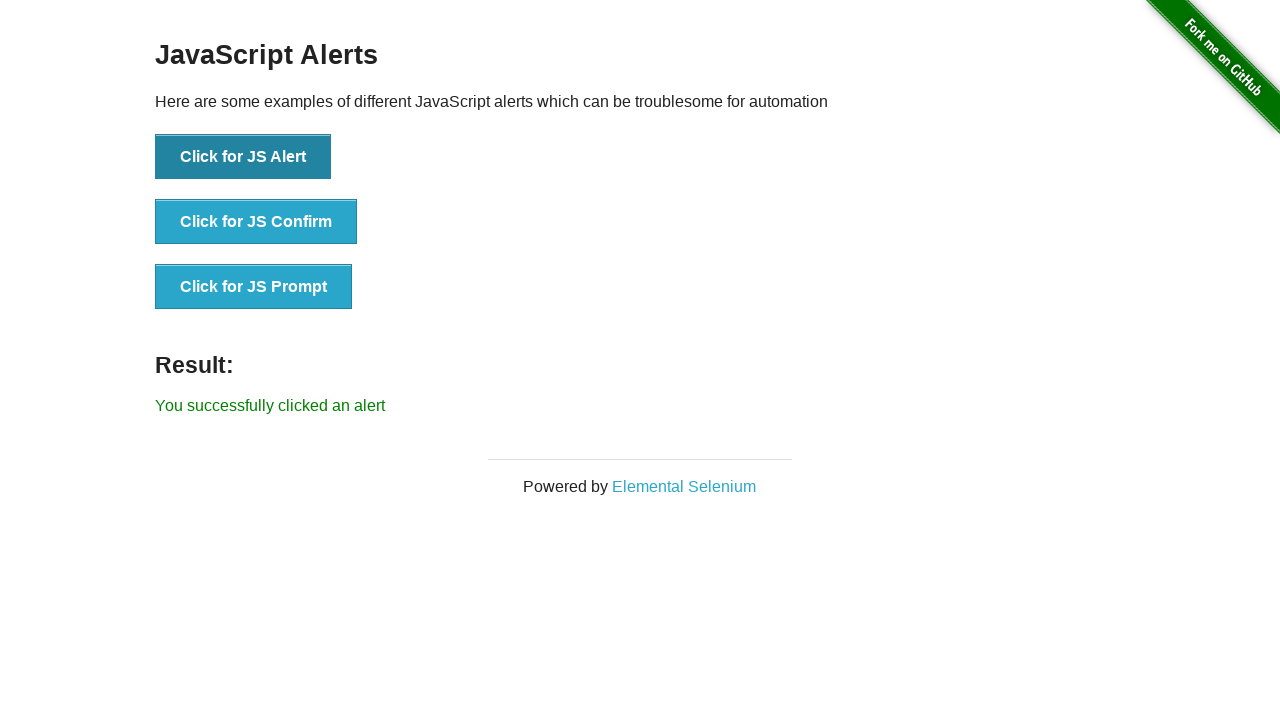